Tests drag and drop functionality by dragging element A to element B's position and verifying the swap occurred

Starting URL: https://the-internet.herokuapp.com/drag_and_drop

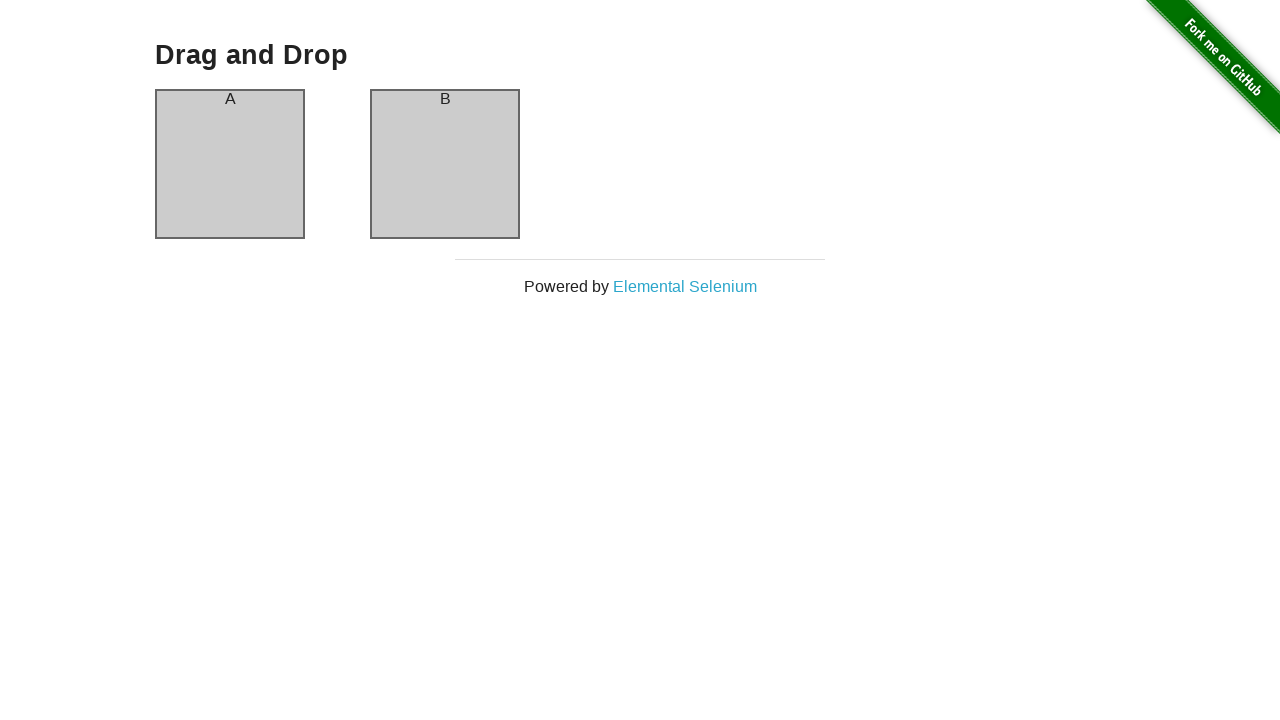

Waited for column A element to be visible
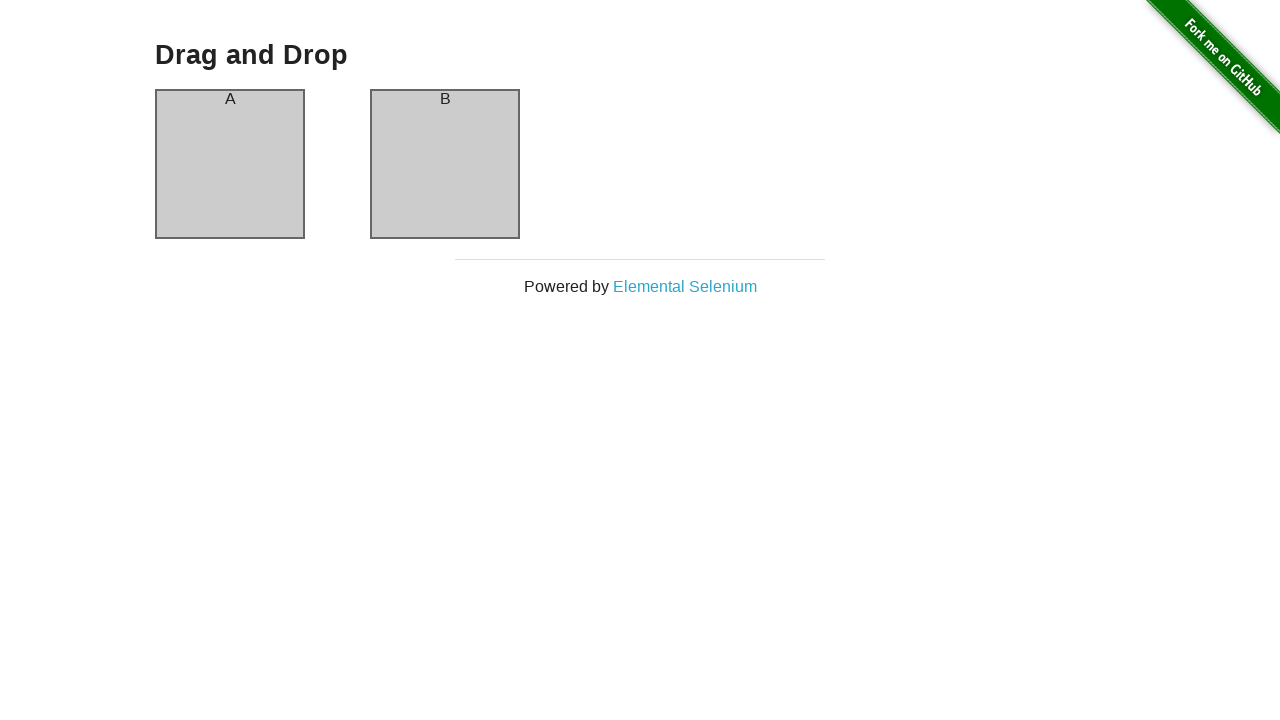

Waited for column B element to be visible
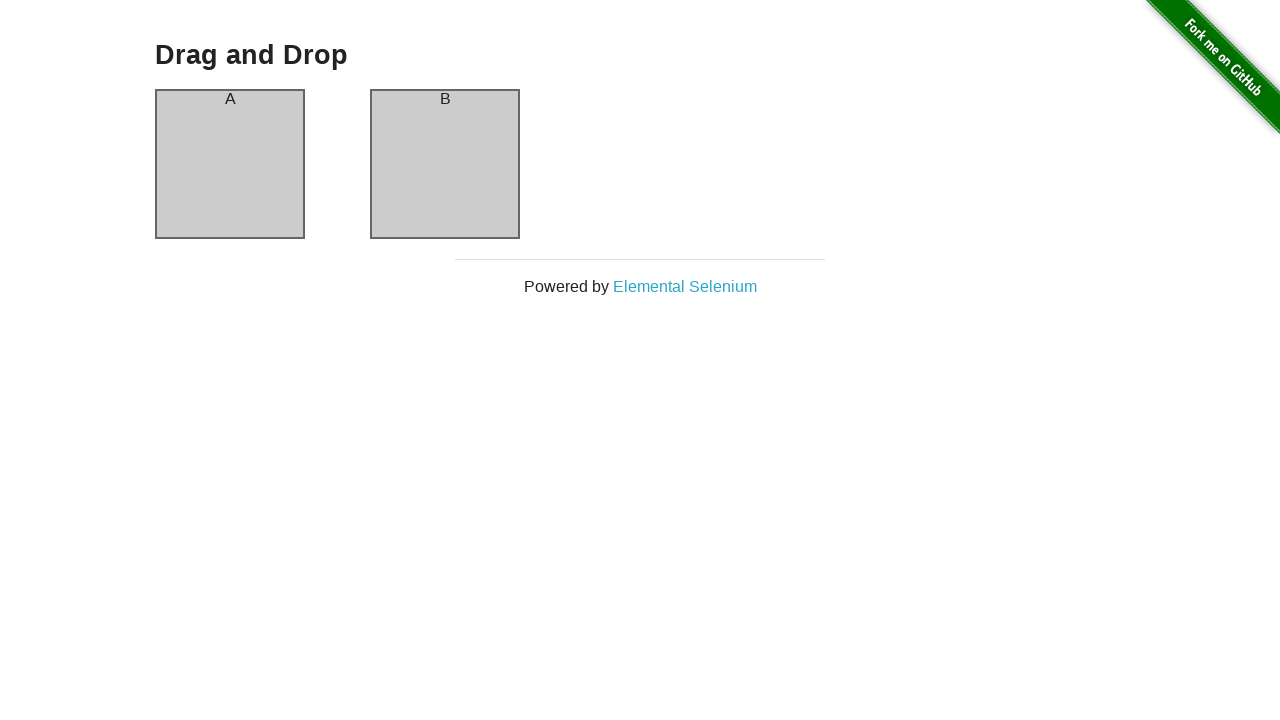

Dragged element A and dropped it on element B at (445, 164)
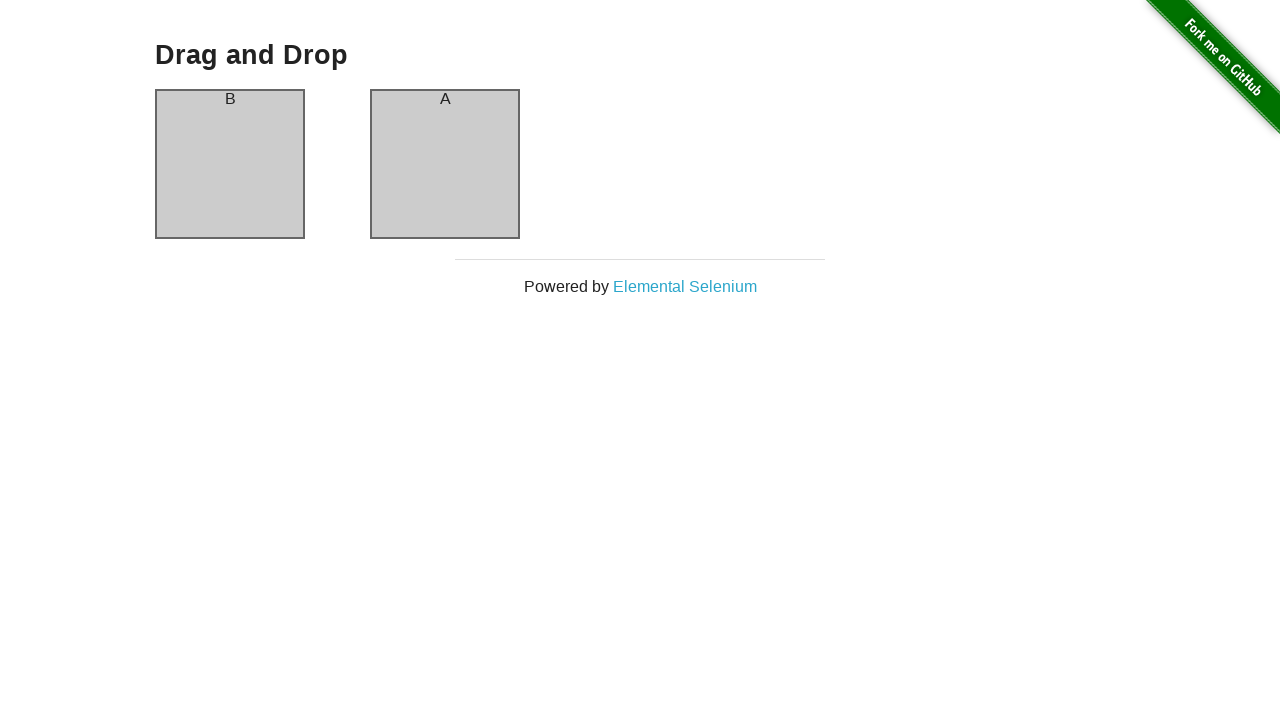

Verified column A header is present after drag and drop
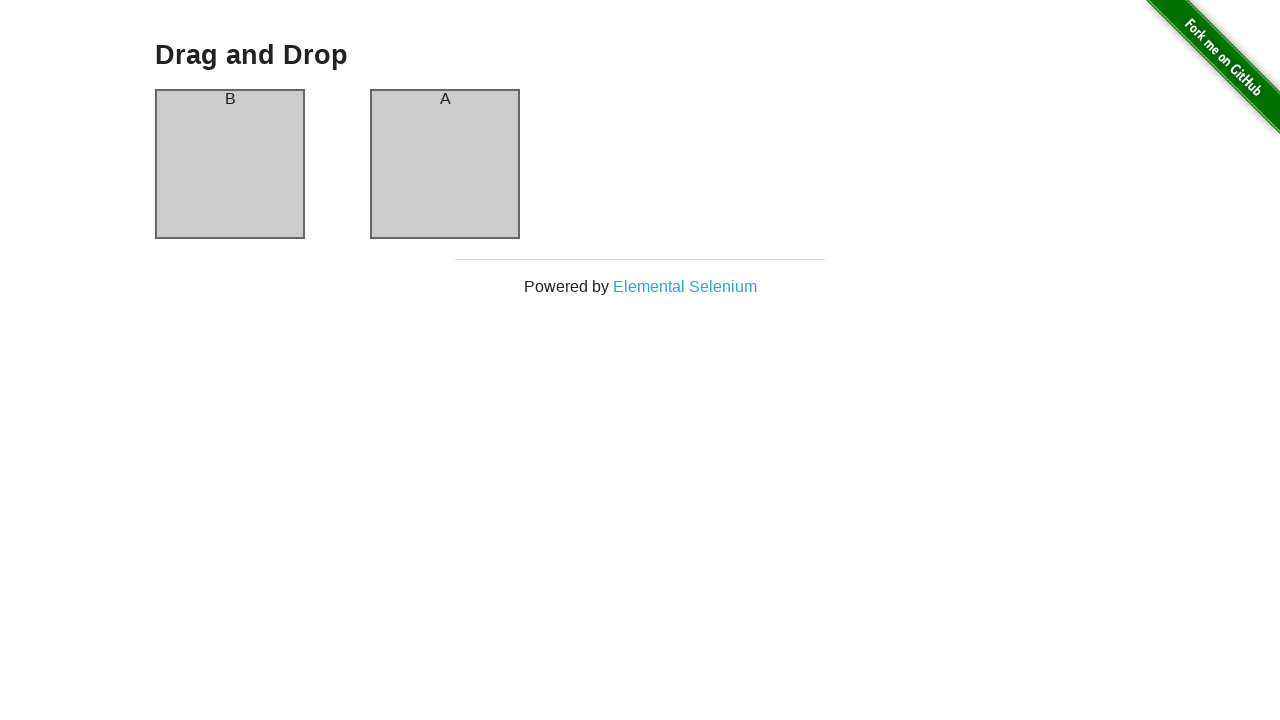

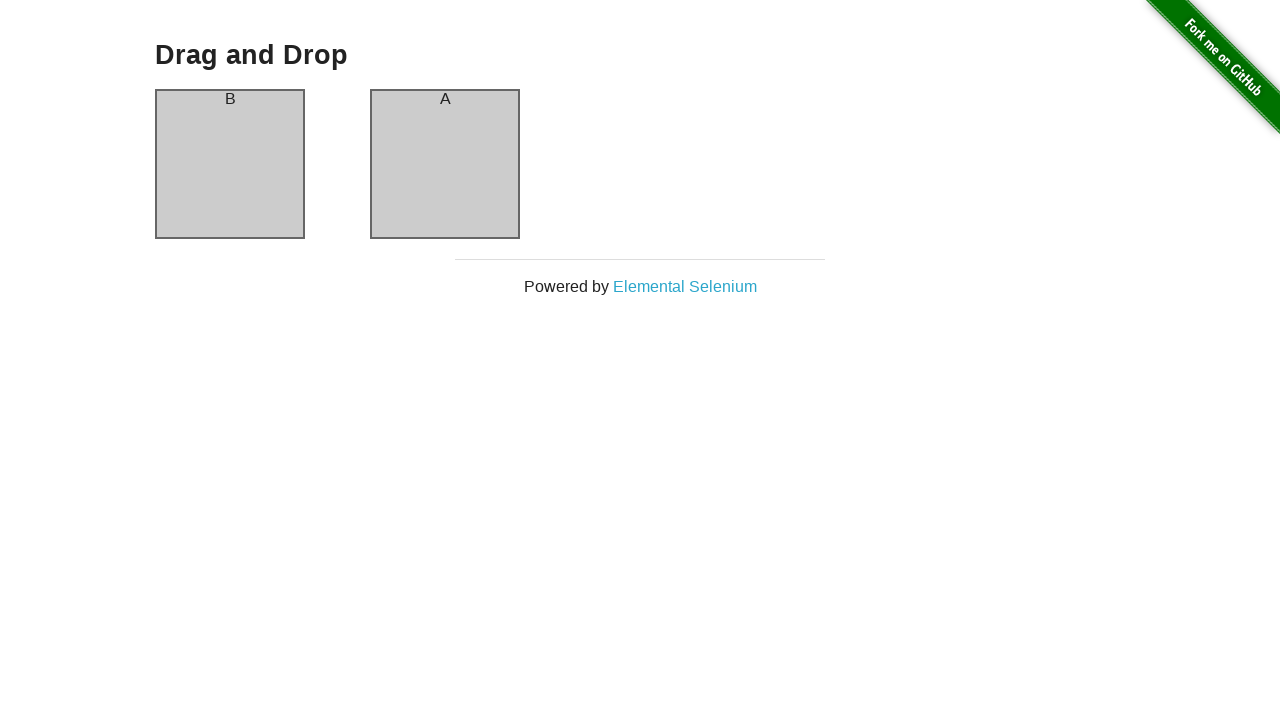